Navigates to the About page and verifies that all paragraph text elements are visible on the page.

Starting URL: https://parabank.parasoft.com/parabank/index.htm

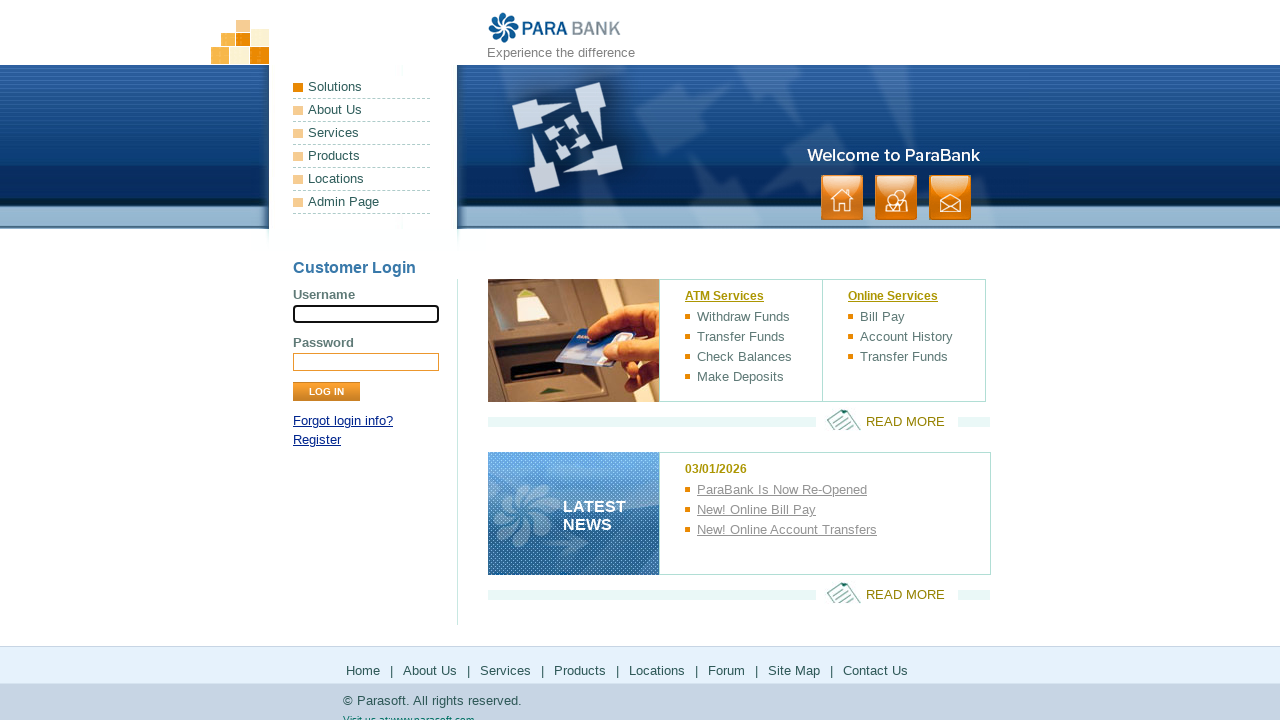

Clicked About link in header at (362, 110) on xpath=//*[@id='headerPanel']/ul[1]/li[2]/a
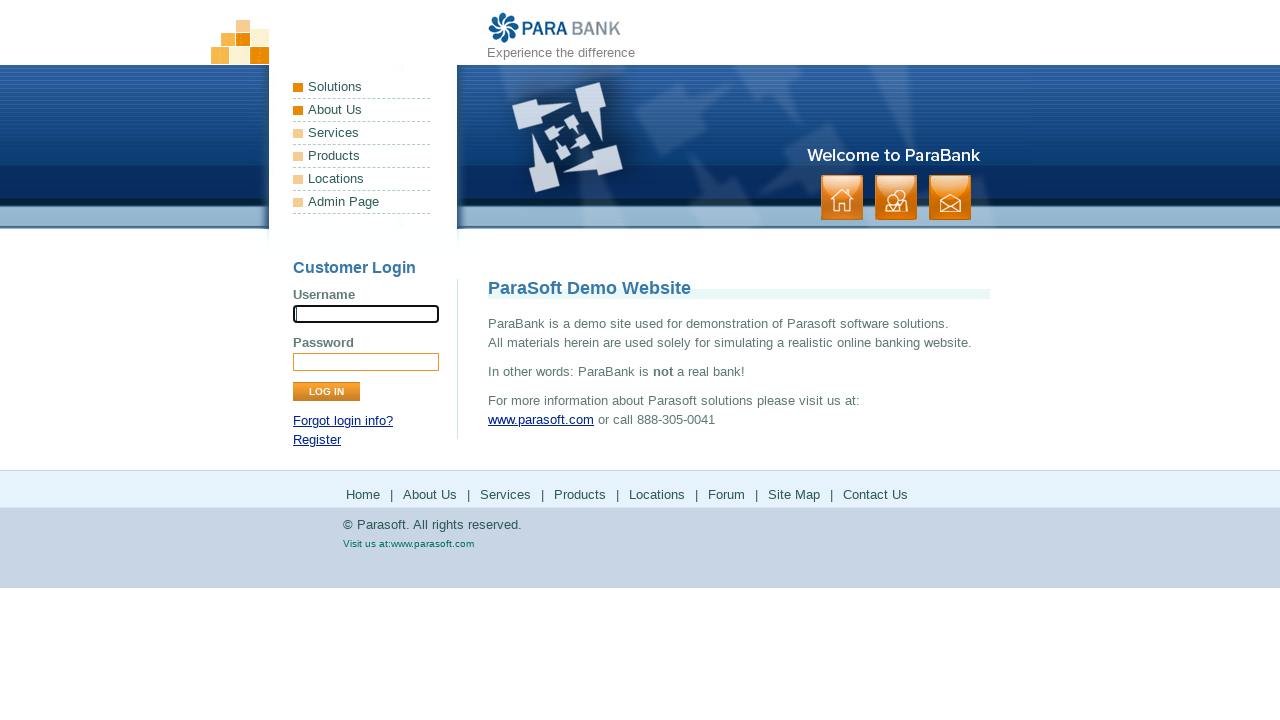

Waited 2 seconds for page to load
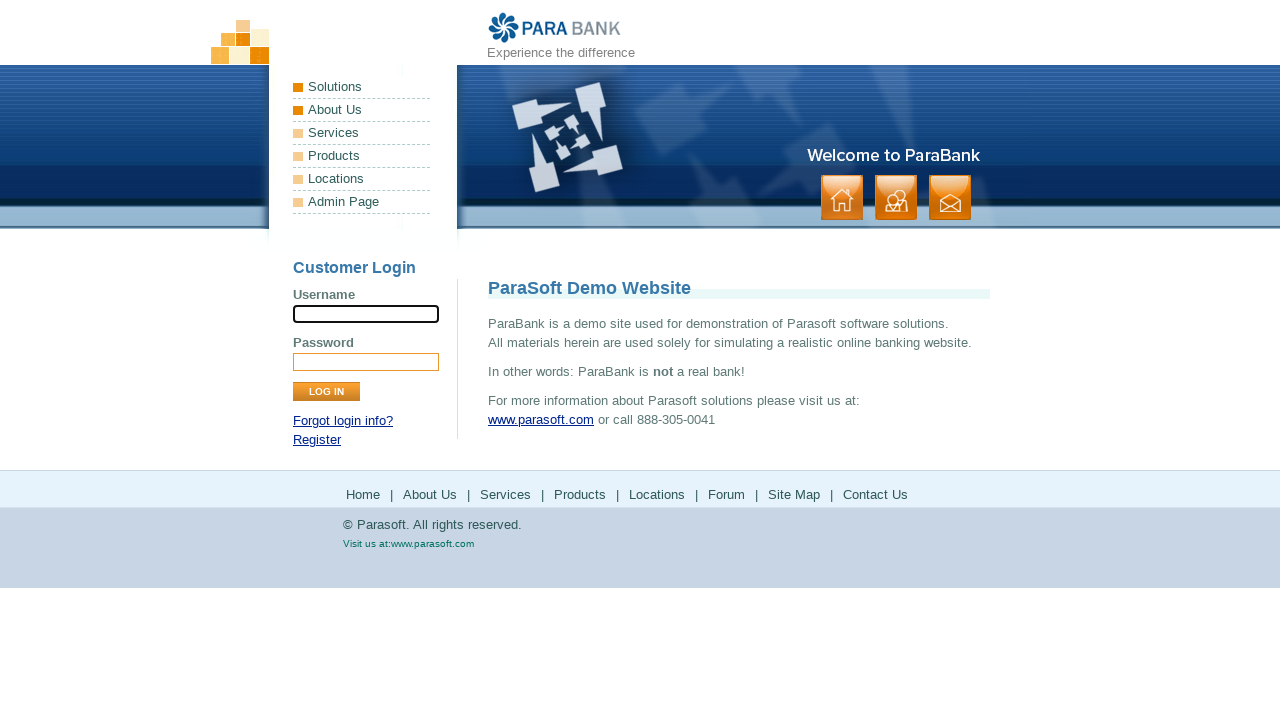

Clicked About link in header again at (362, 110) on xpath=//*[@id='headerPanel']/ul[1]/li[2]/a
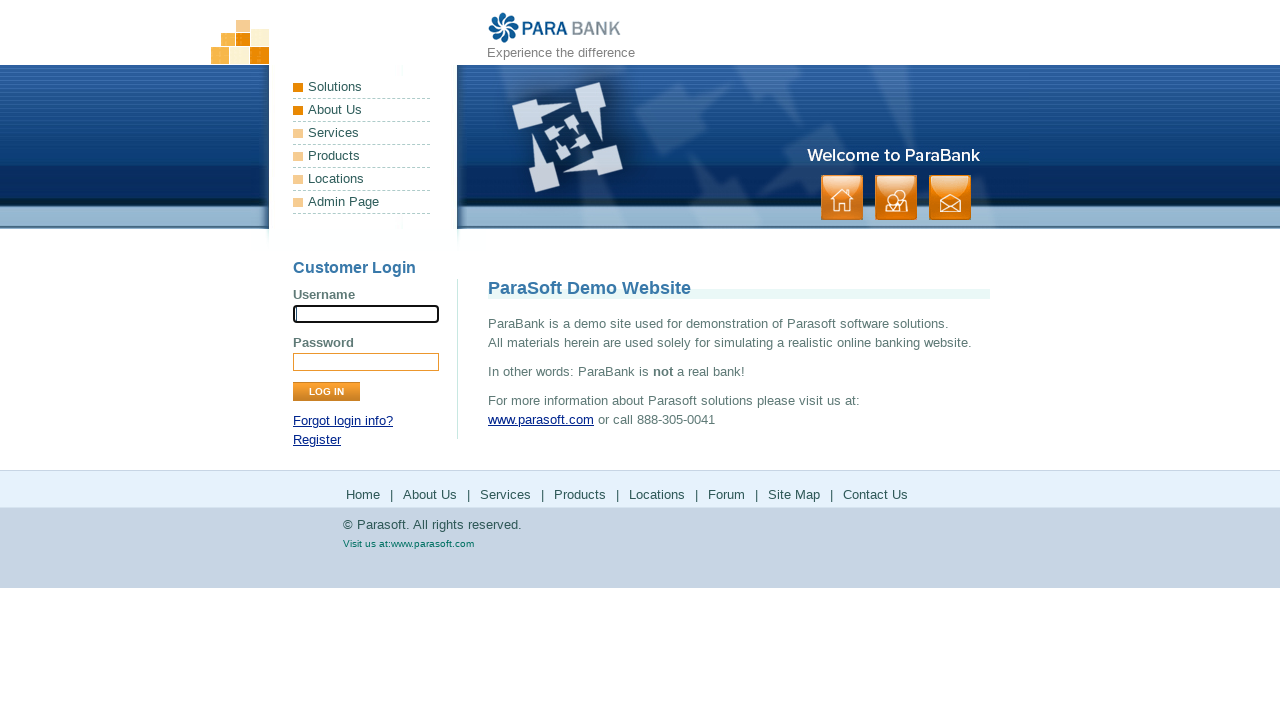

Navigated to About page successfully
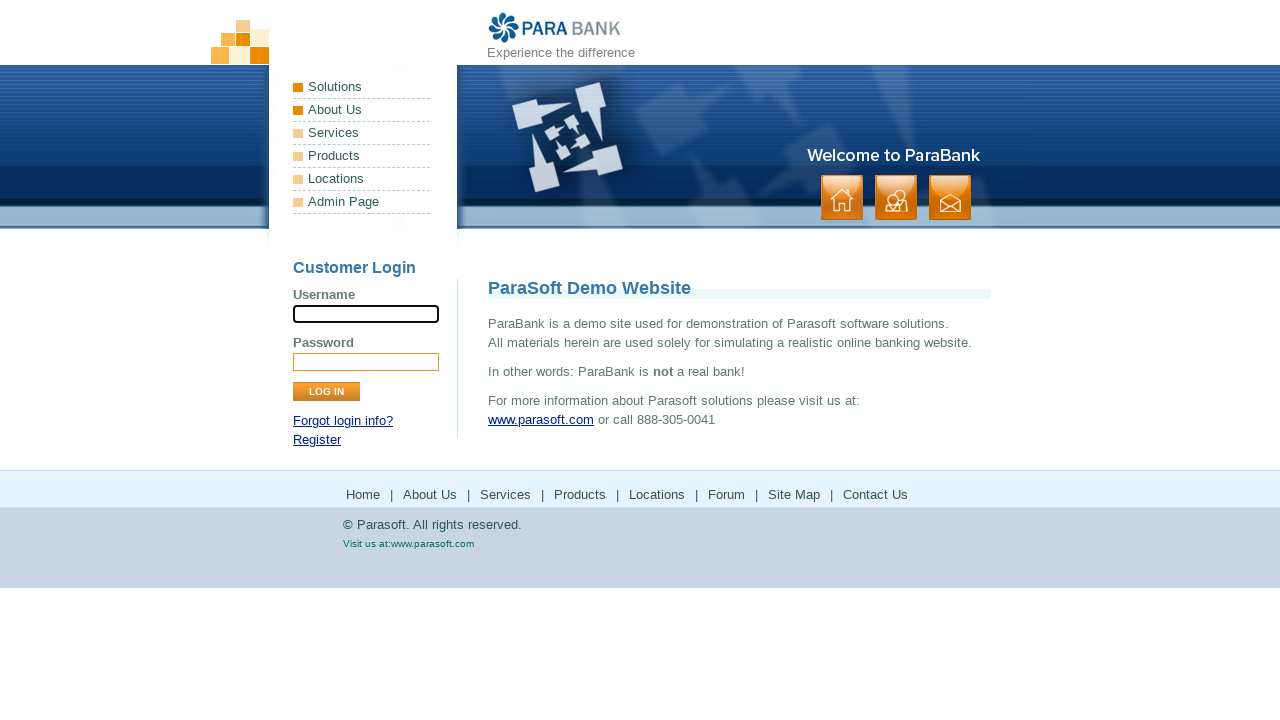

H1 title element is present on About page
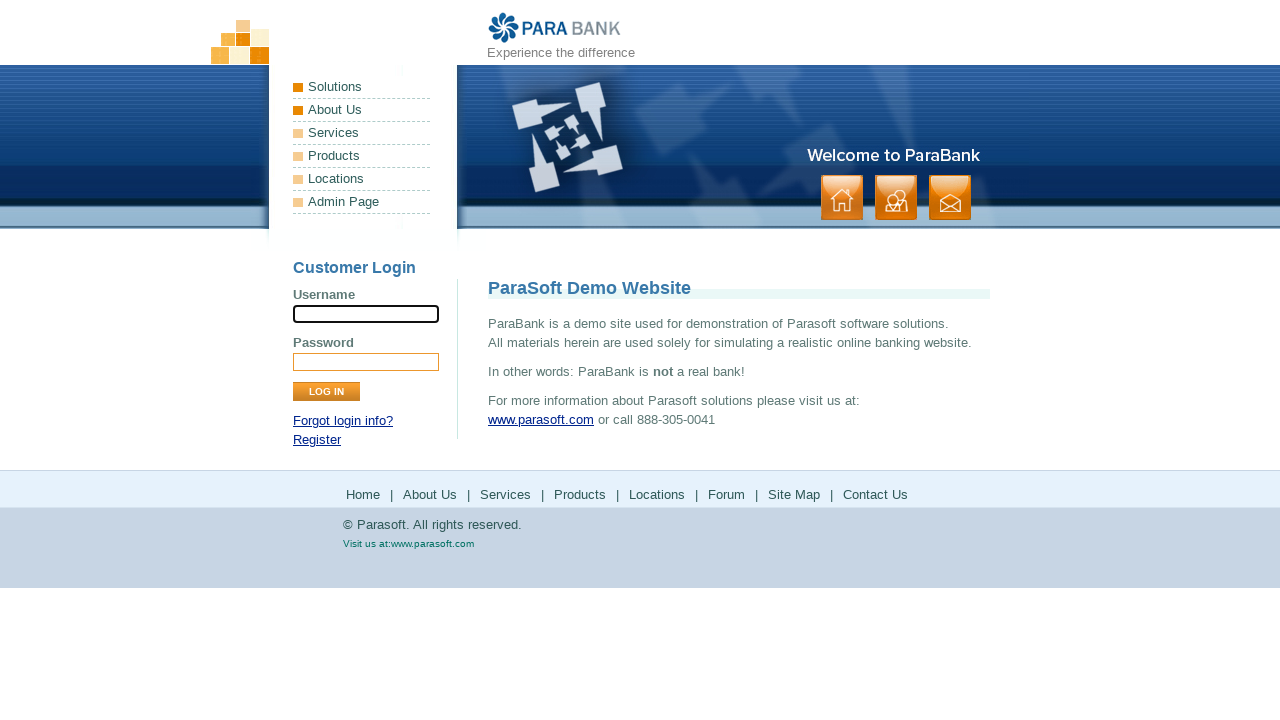

Retrieved all paragraph elements from the page
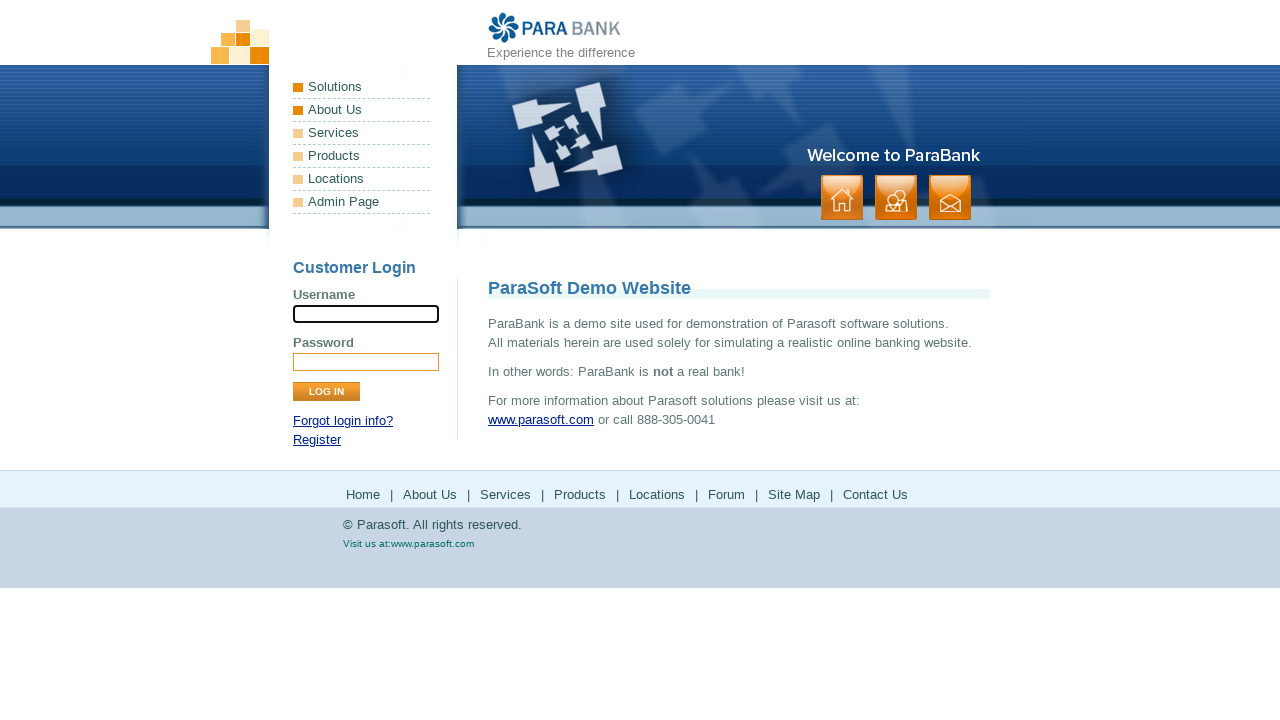

Verified paragraph element is visible
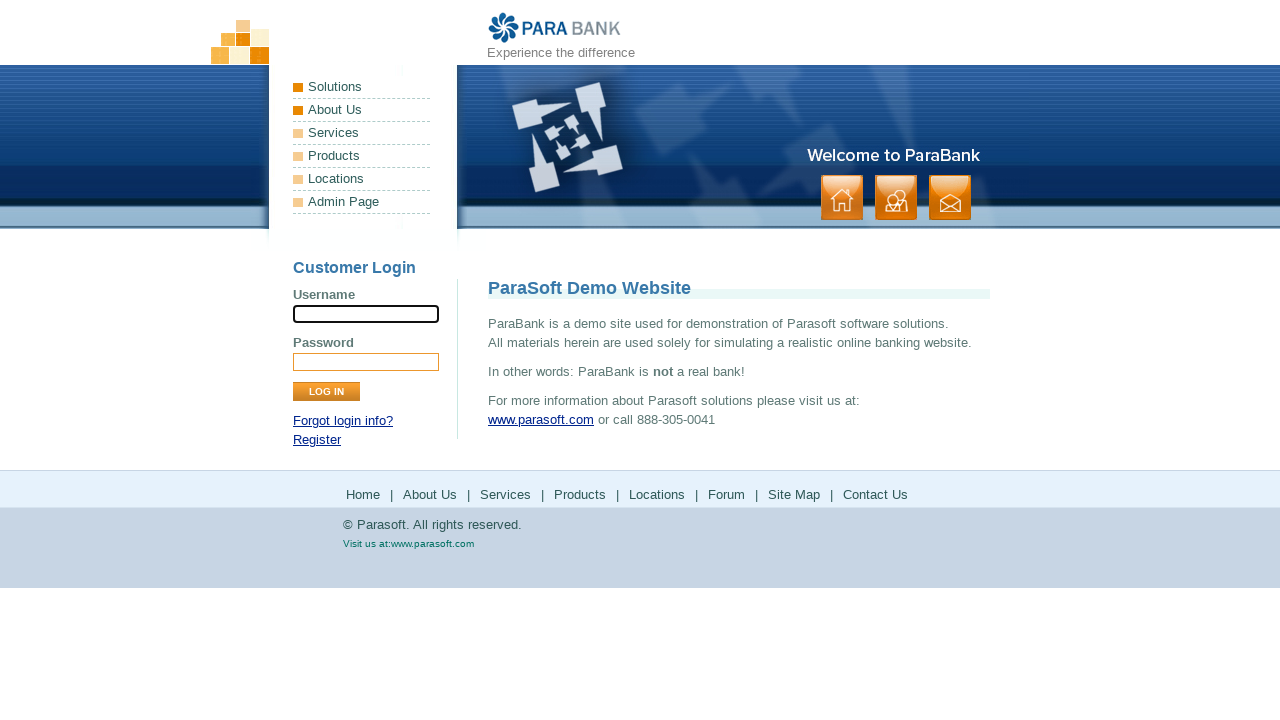

Verified paragraph element is visible
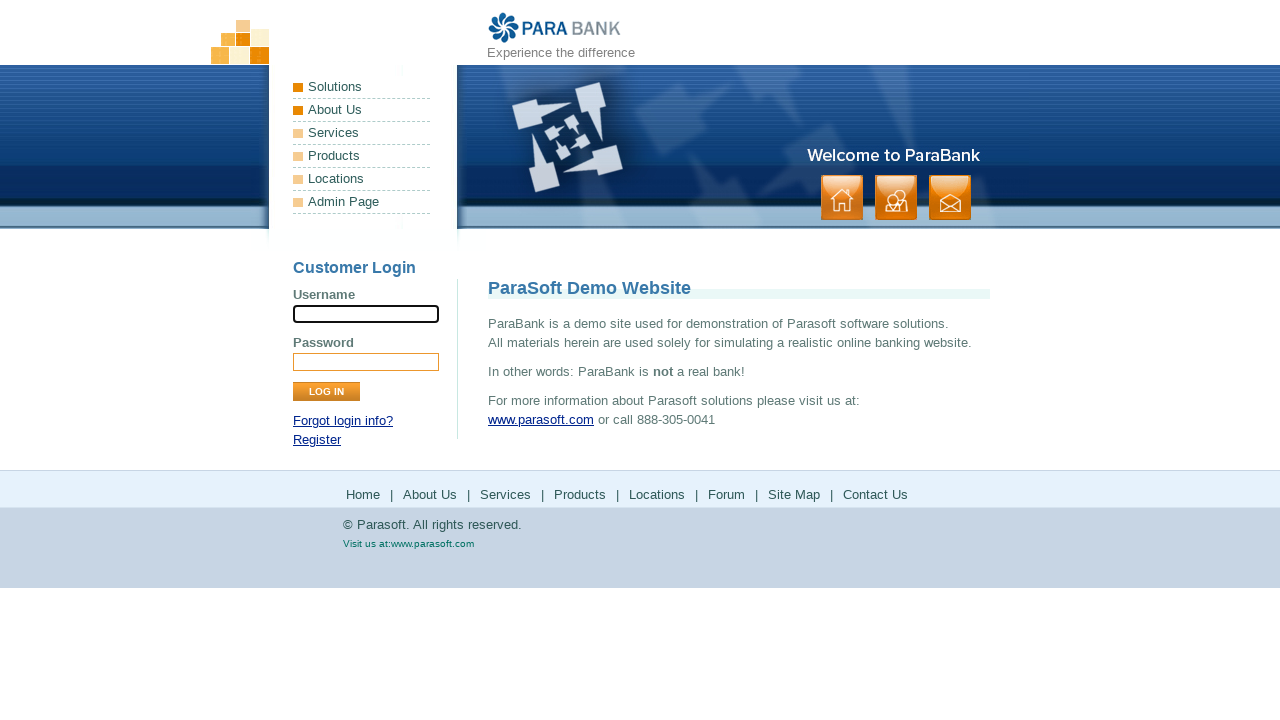

Verified paragraph element is visible
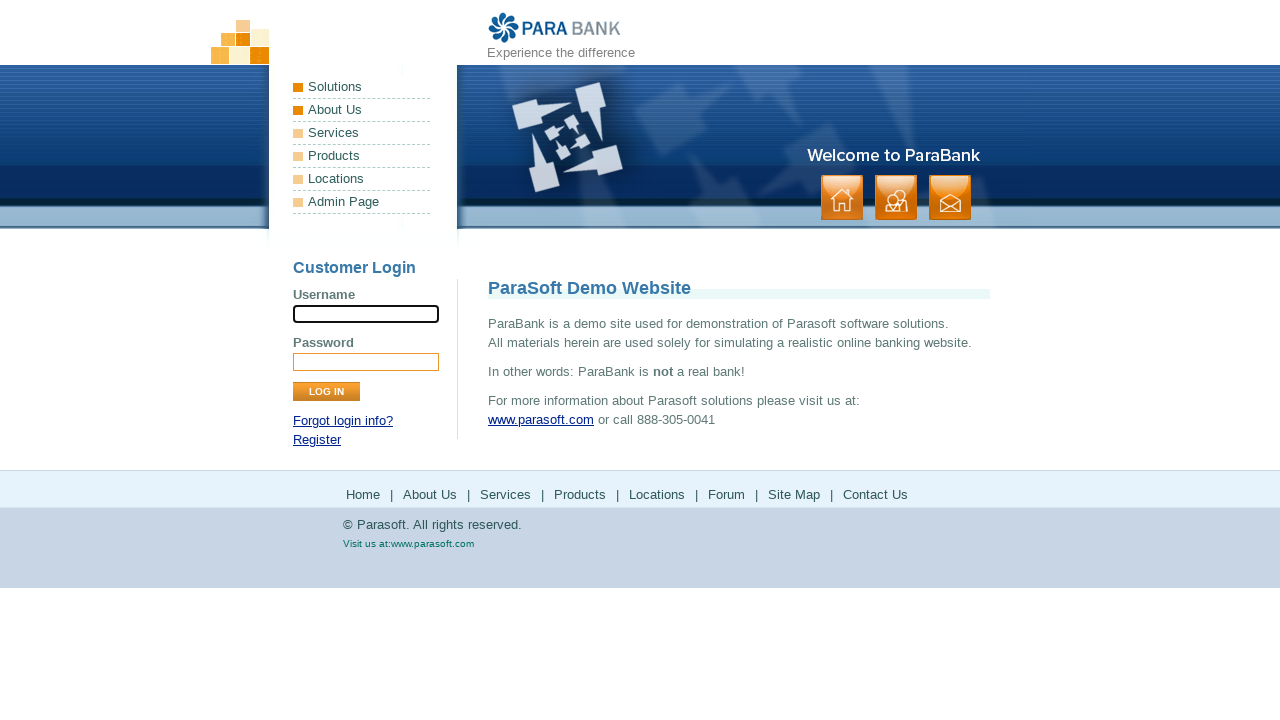

Verified paragraph element is visible
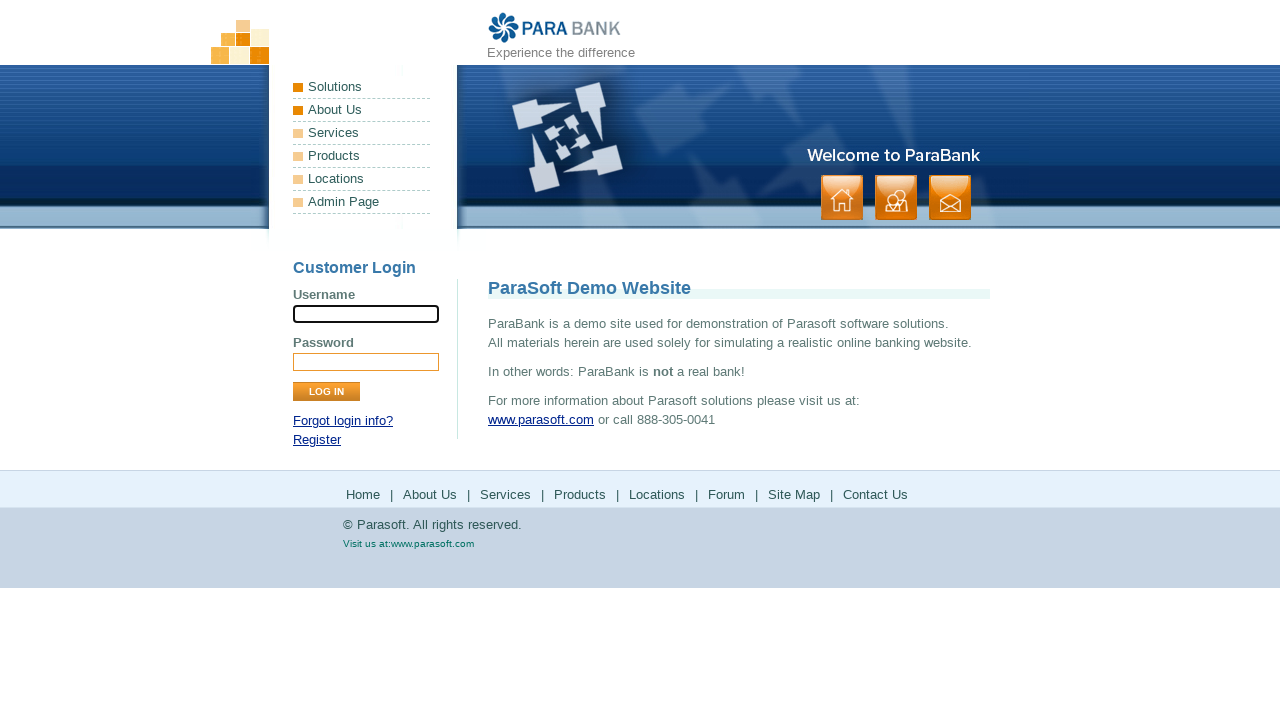

Verified paragraph element is visible
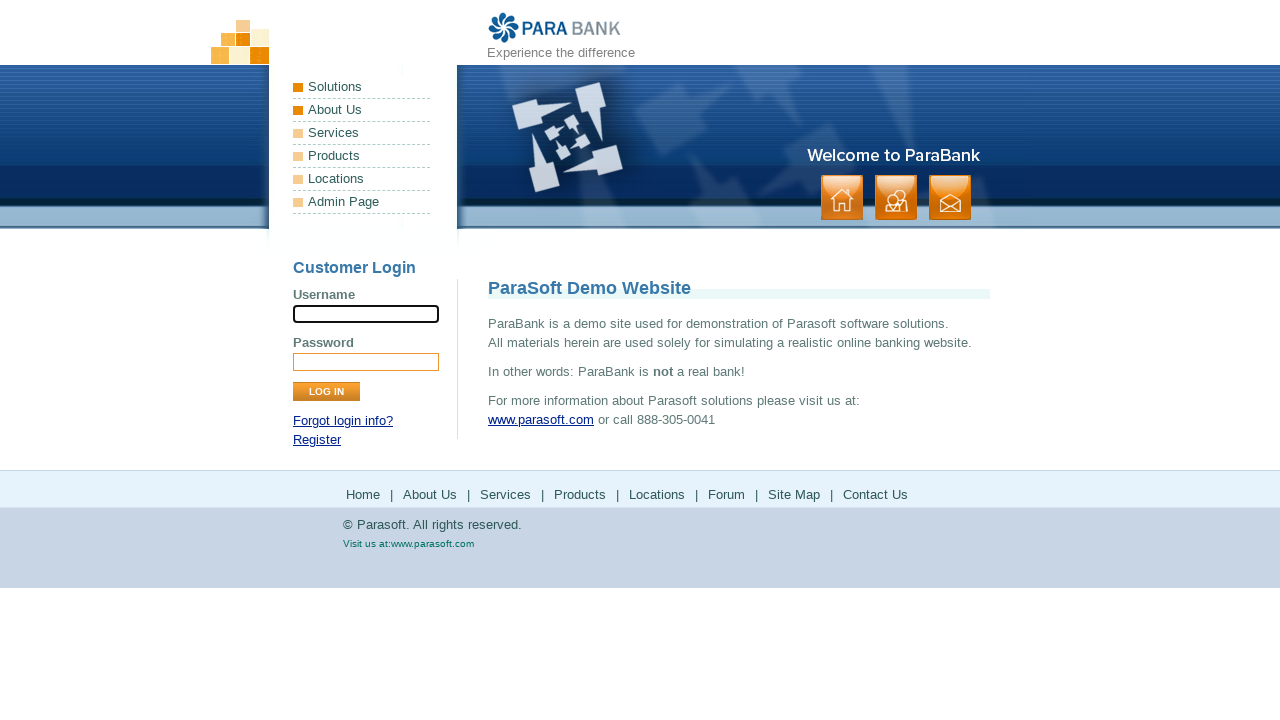

Verified paragraph element is visible
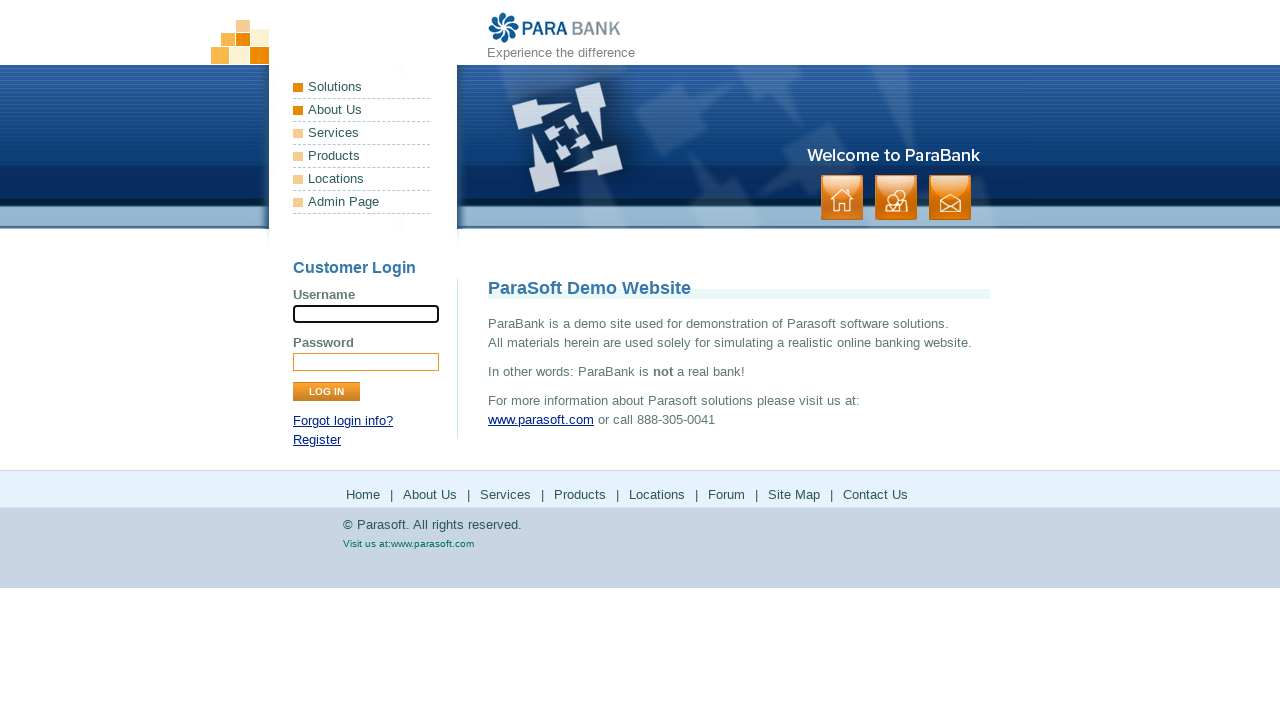

Verified paragraph element is visible
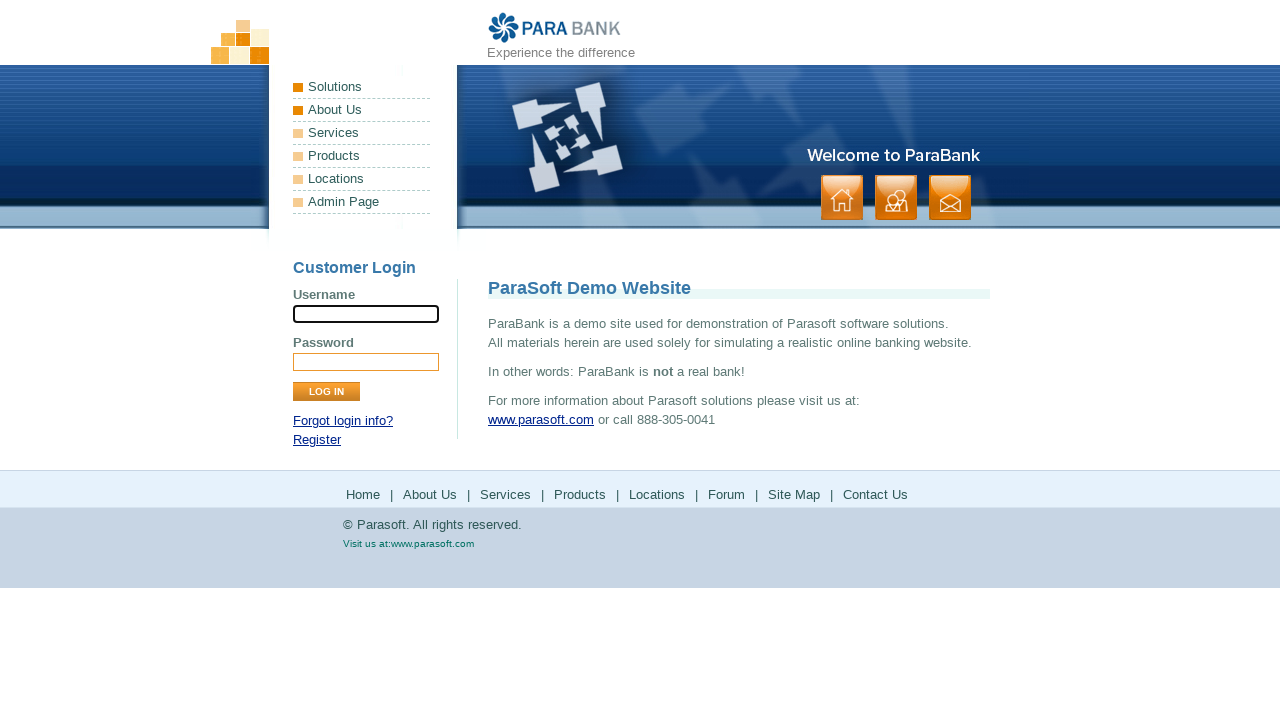

Verified paragraph element is visible
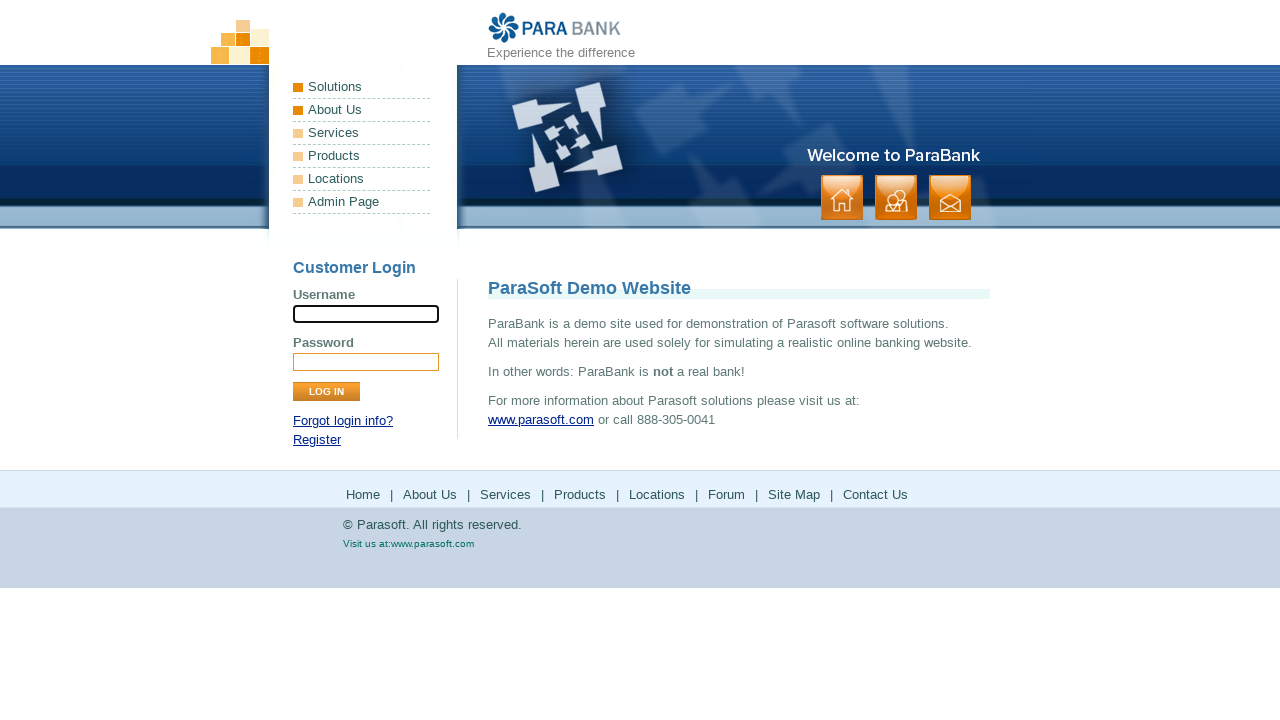

Verified paragraph element is visible
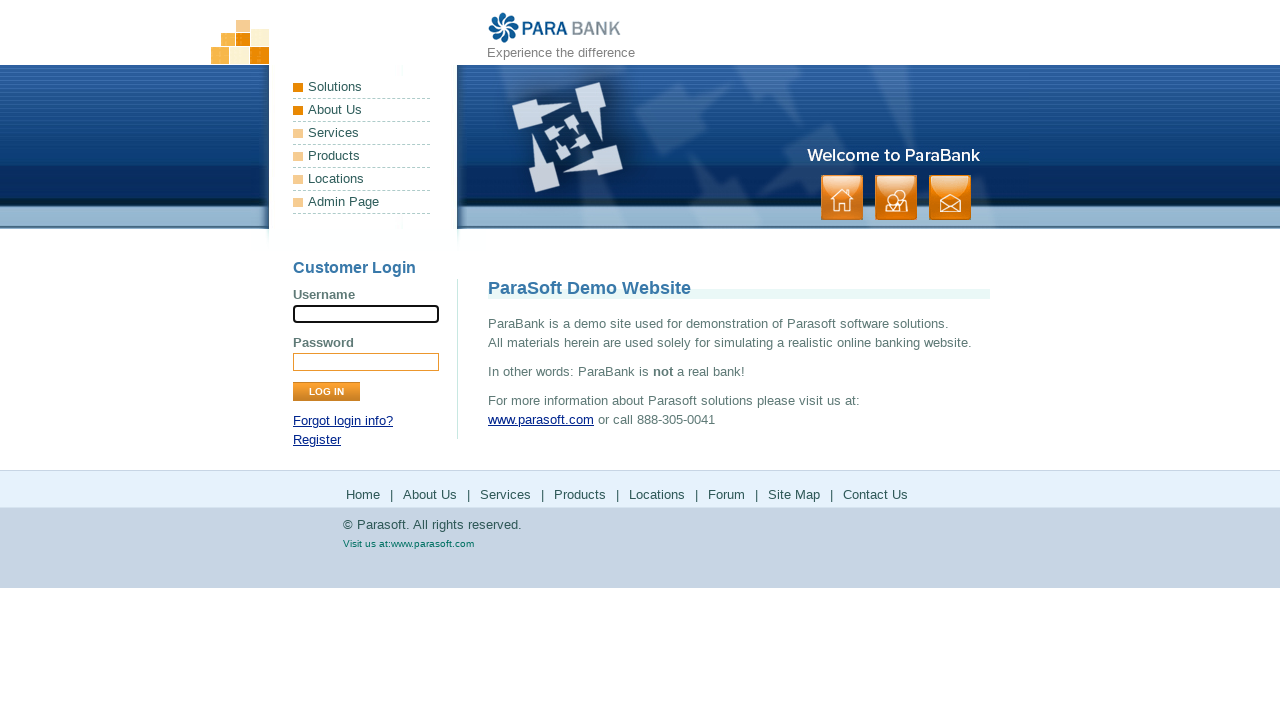

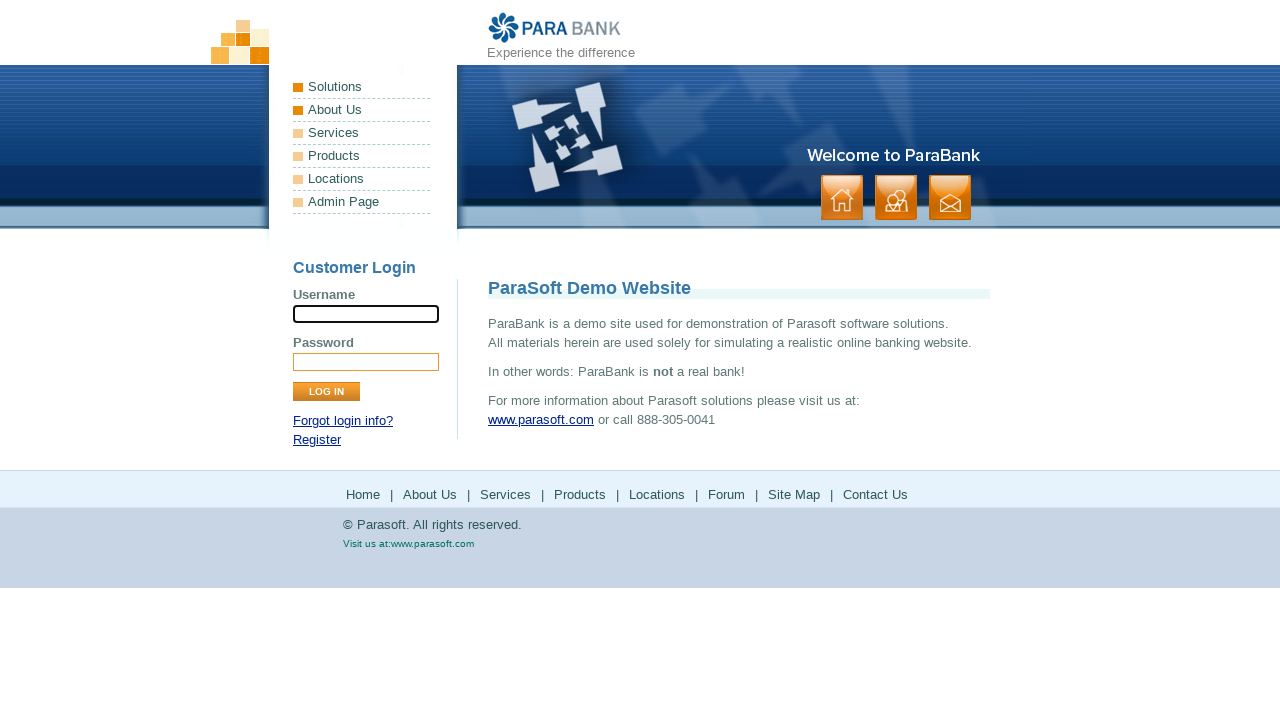